Tests a registration form by filling in first name, last name, and email fields in the first block, then submitting the form and verifying a success message is displayed.

Starting URL: http://suninjuly.github.io/registration1.html

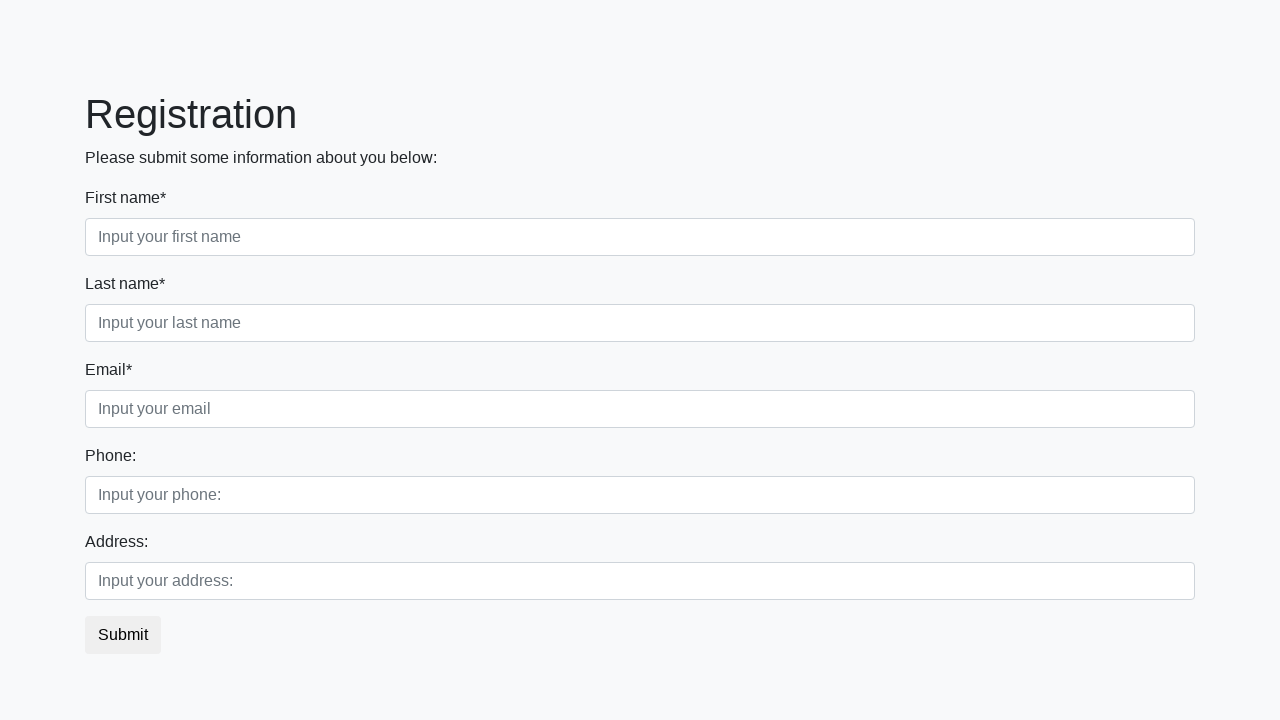

Filled first name field with 'Ivan' on //div[@class="first_block"]/div/input[@class="form-control first"]
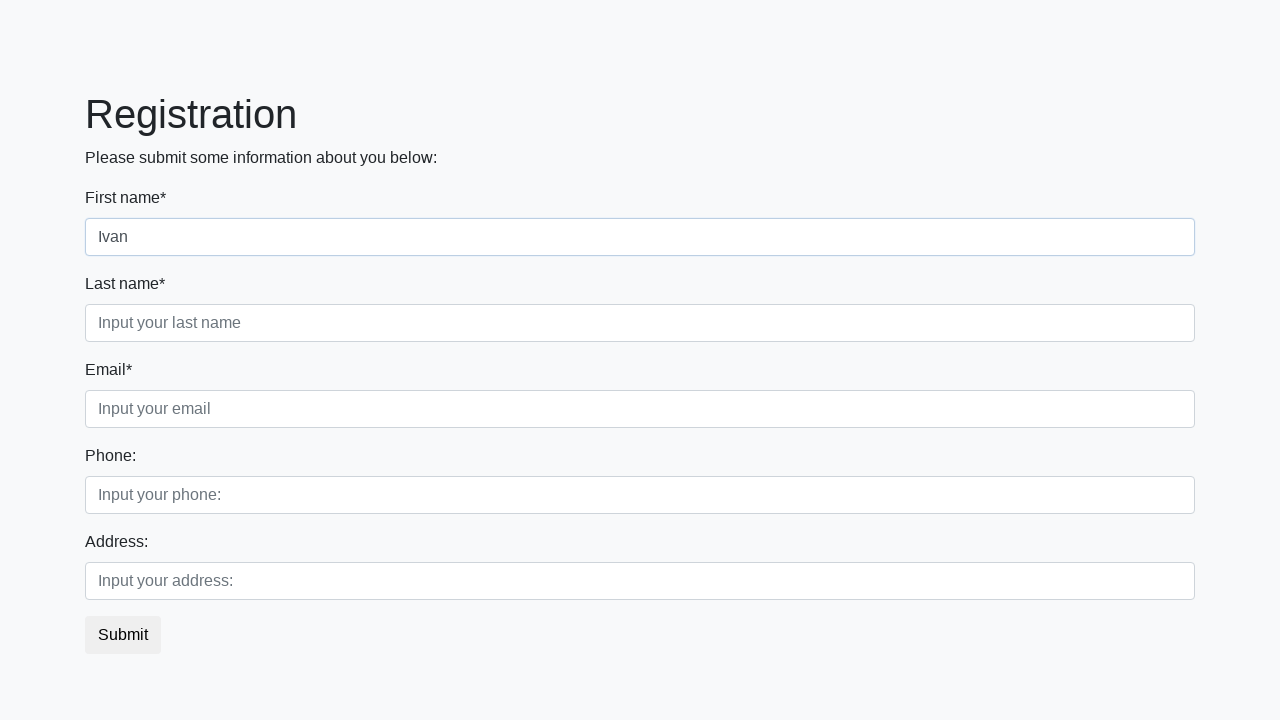

Filled last name field with 'Ivanov' on //div[@class="first_block"]/div/input[@class="form-control second"]
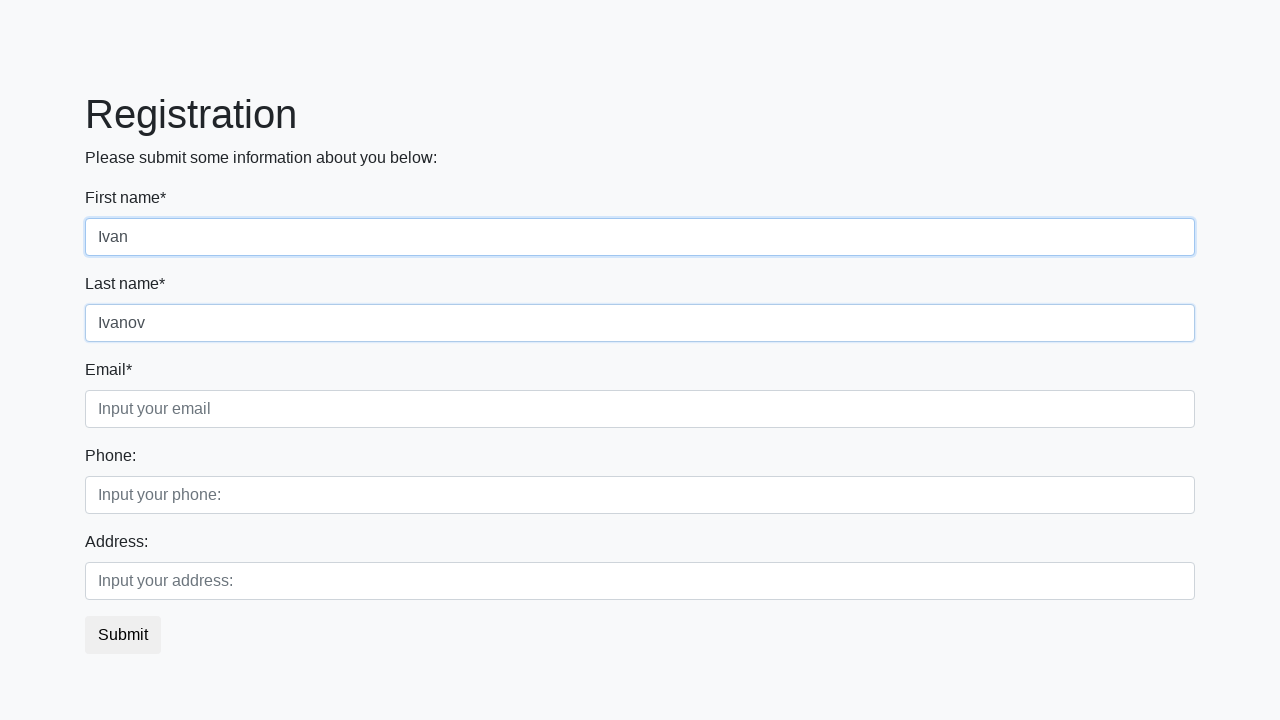

Filled email field with 'Ivan@YA.RU' on //div[@class="first_block"]/div/input[@class="form-control third"]
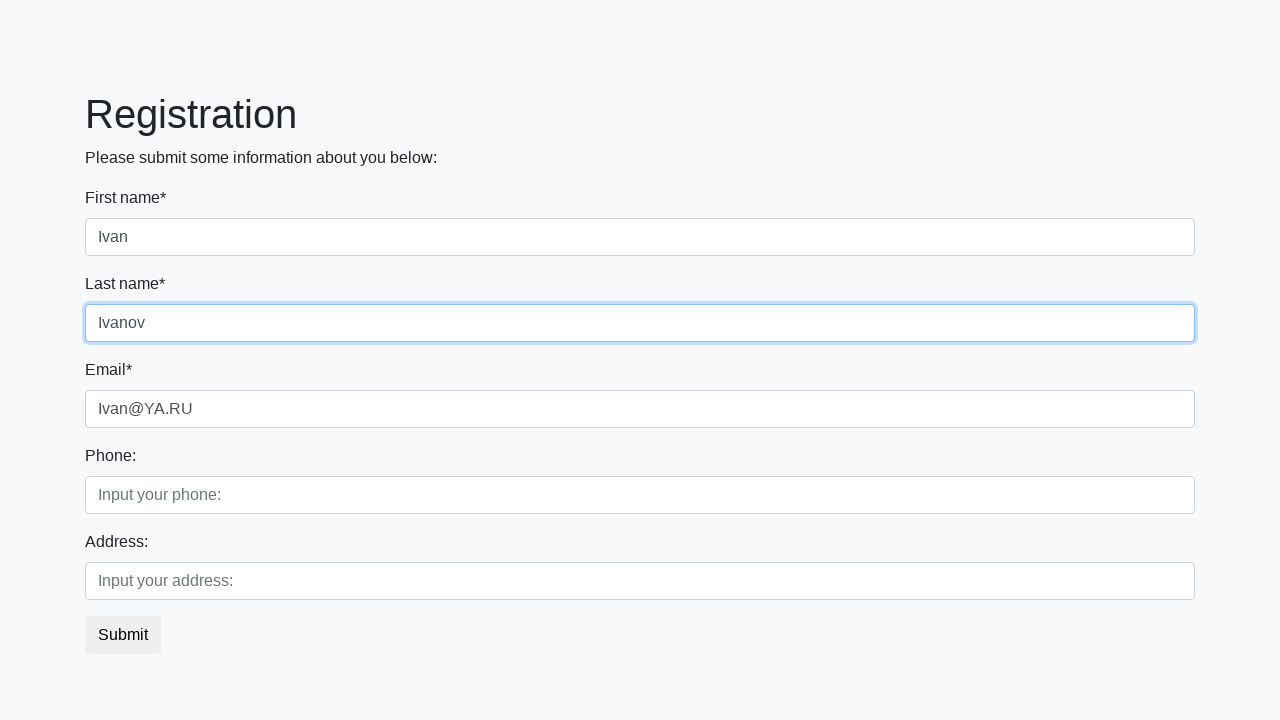

Clicked submit button to register at (123, 635) on button.btn
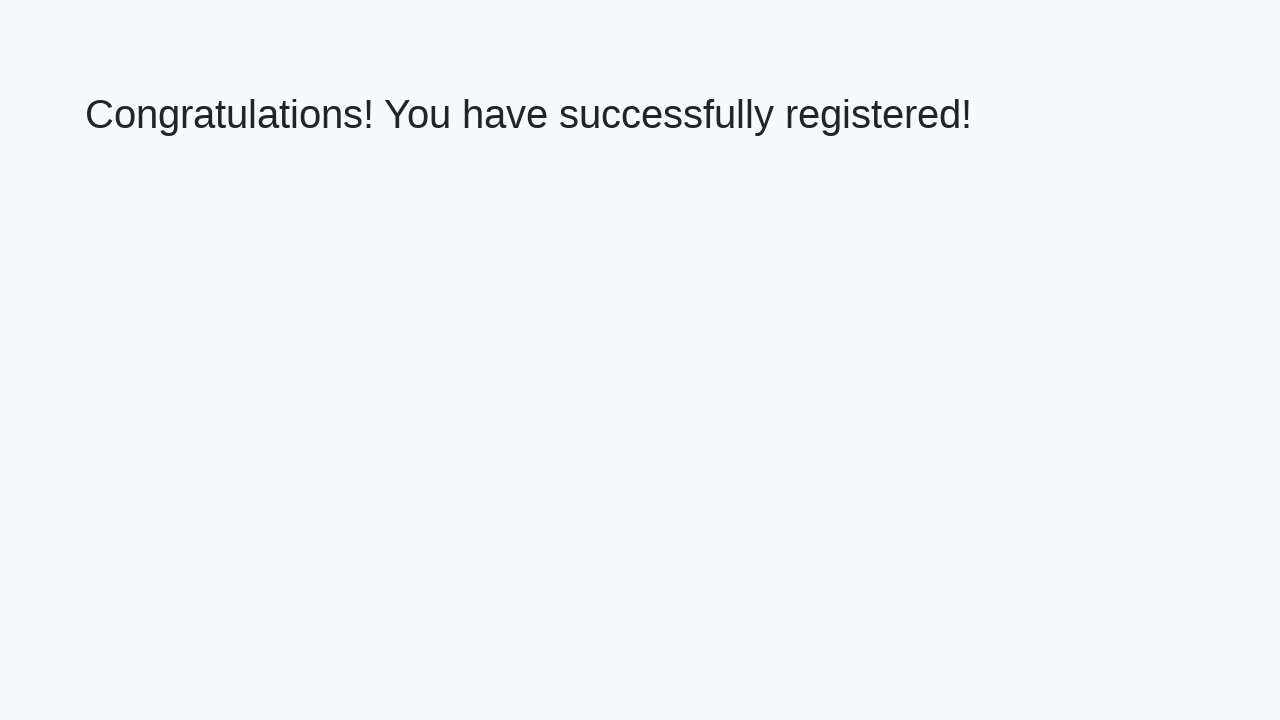

Success message heading loaded
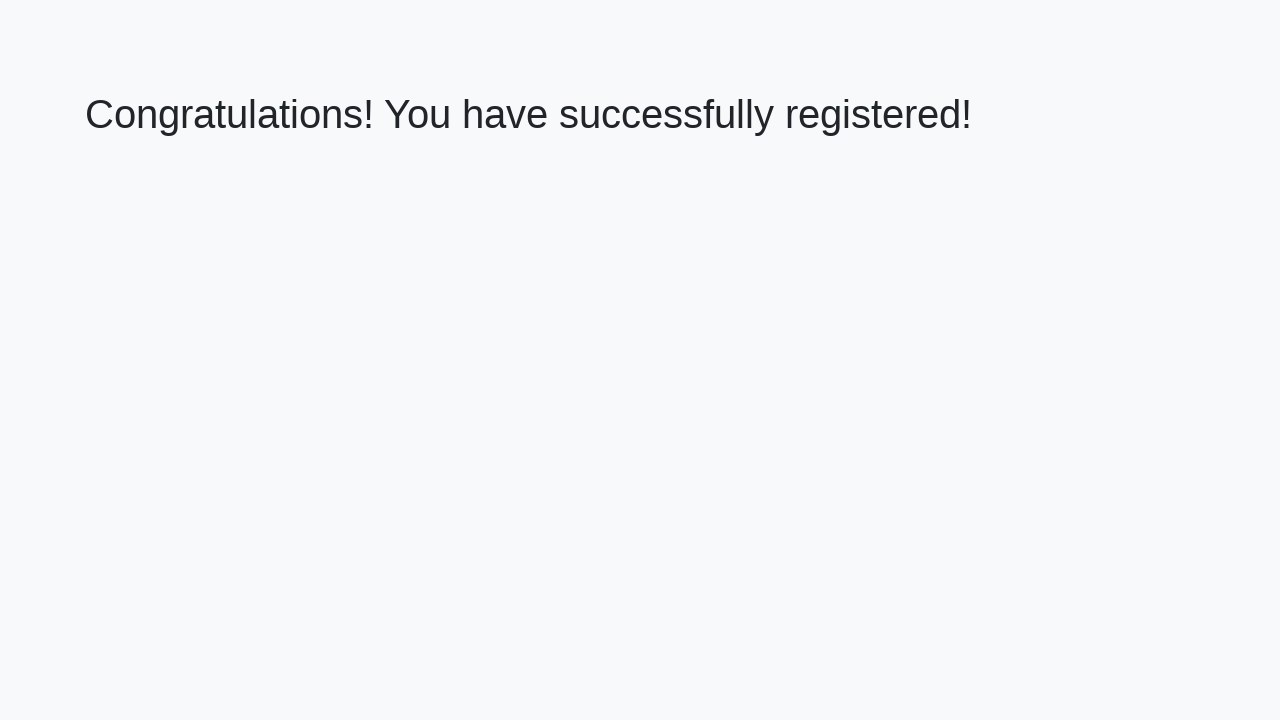

Retrieved success message text: 'Congratulations! You have successfully registered!'
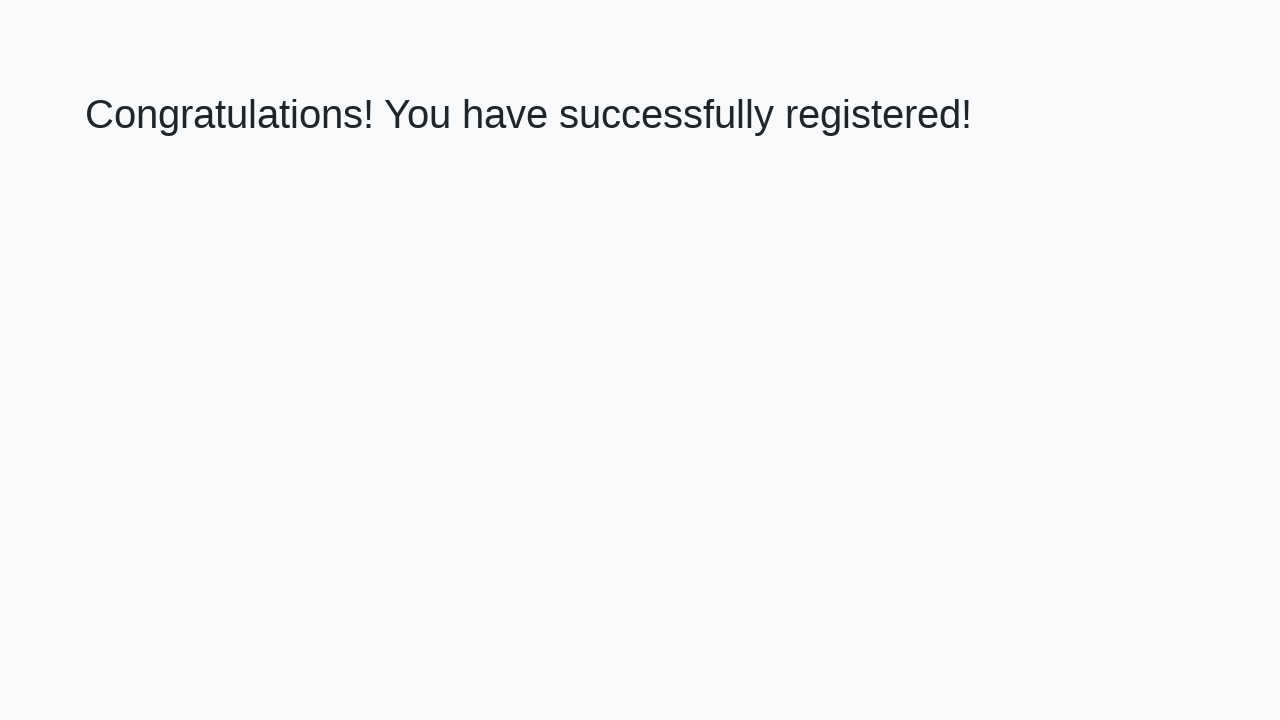

Verified success message matches expected text
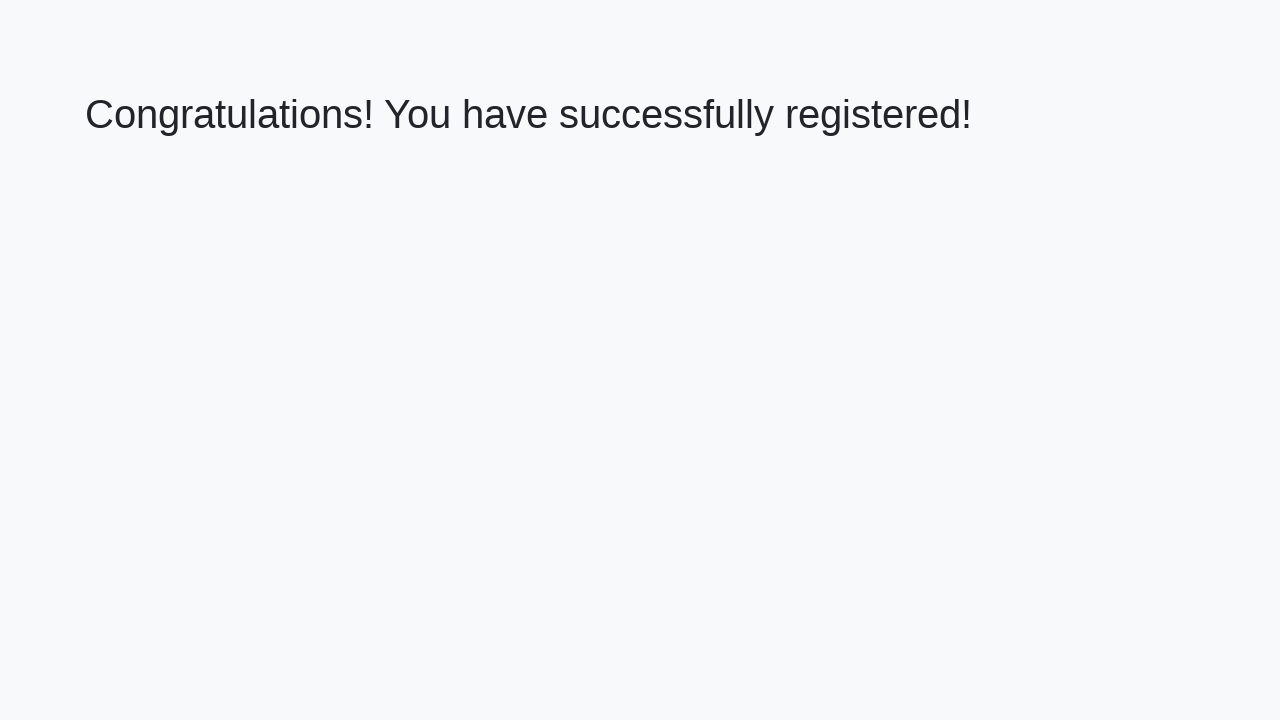

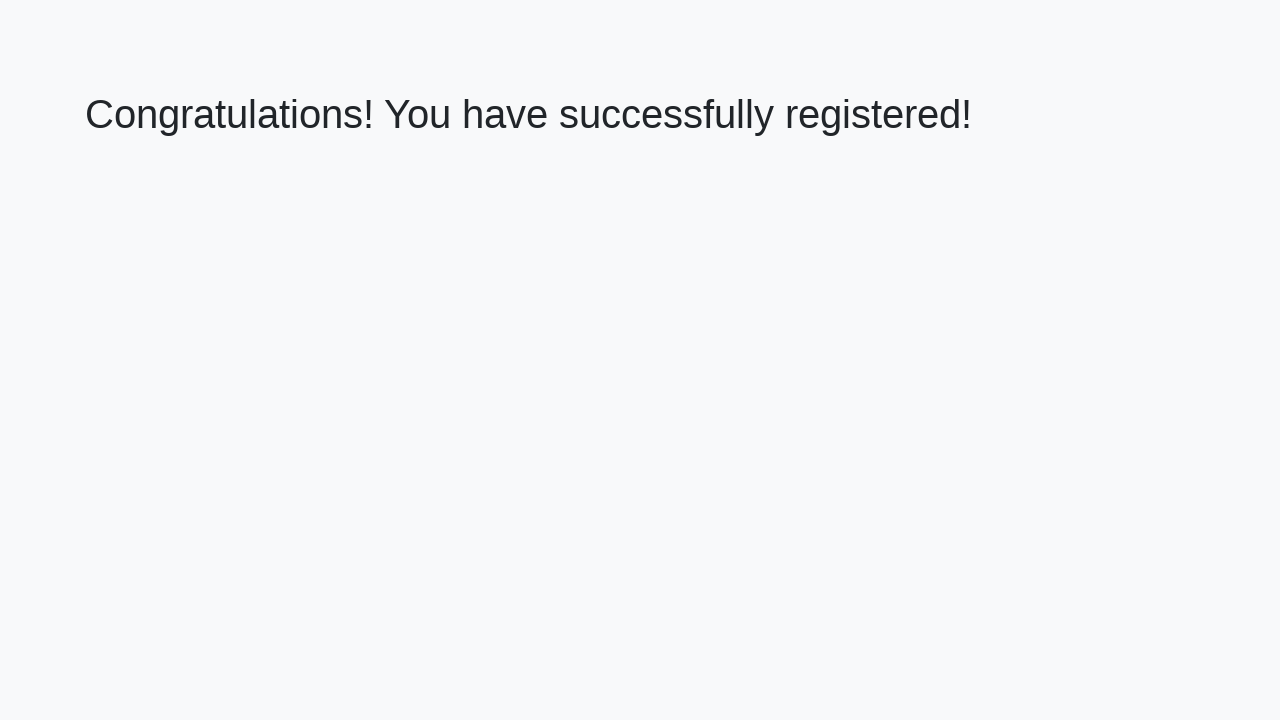